Tests element visibility behavior on W3Schools toggle hide/show tutorial page by clicking a button to toggle visibility and checking if elements are displayed or absent.

Starting URL: https://www.w3schools.com/howto/howto_js_toggle_hide_show.asp

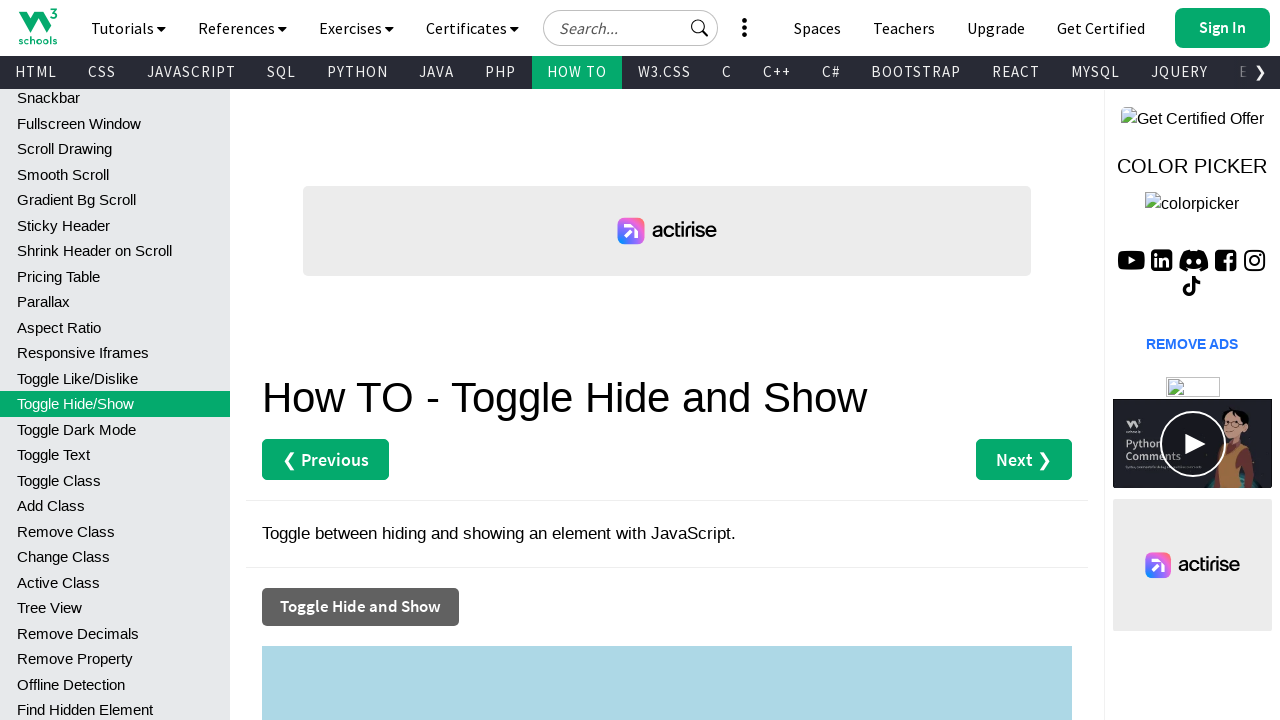

Located toggle button with onclick='myFunction()'
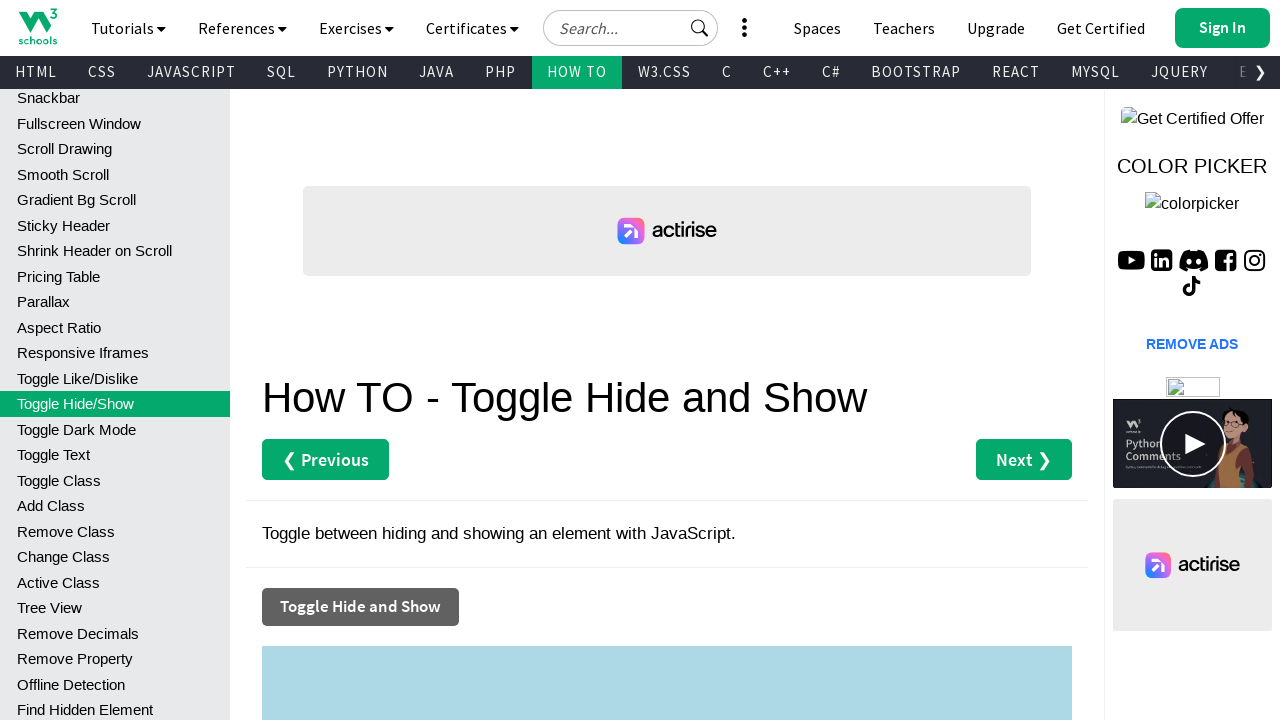

Verified toggle button visibility status
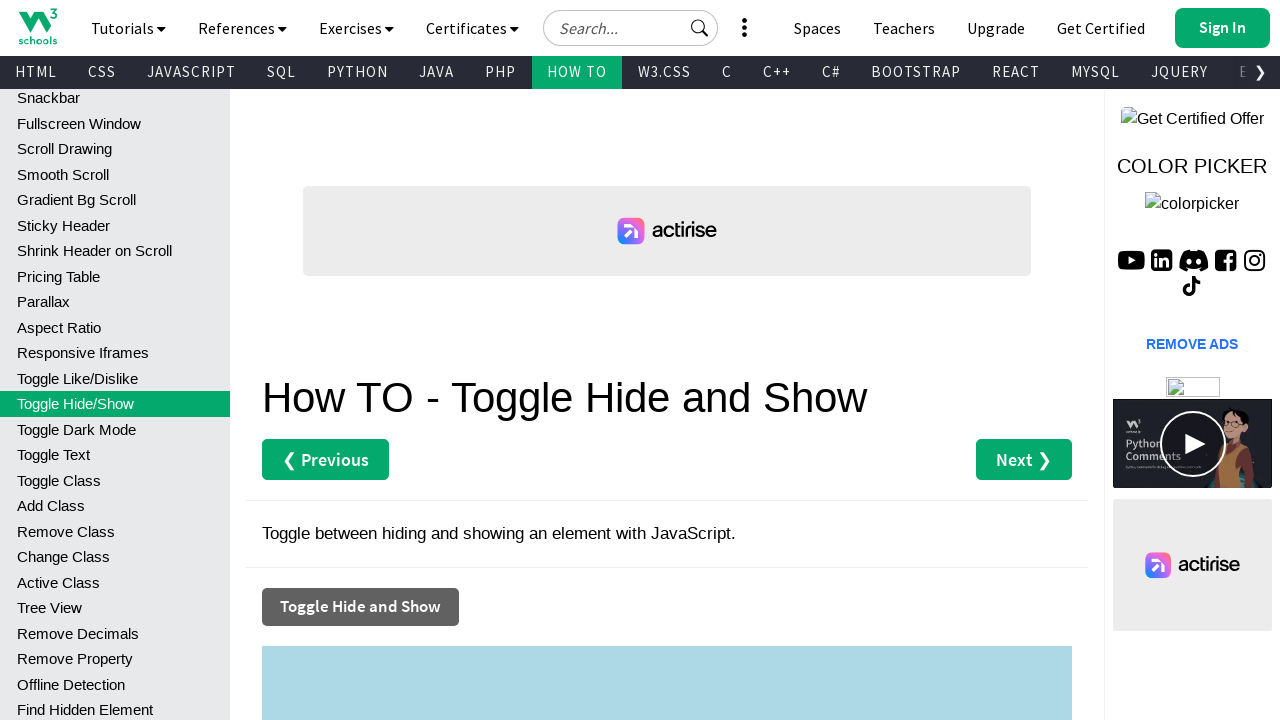

Clicked toggle button to change visibility state at (360, 607) on button[onclick='myFunction()']
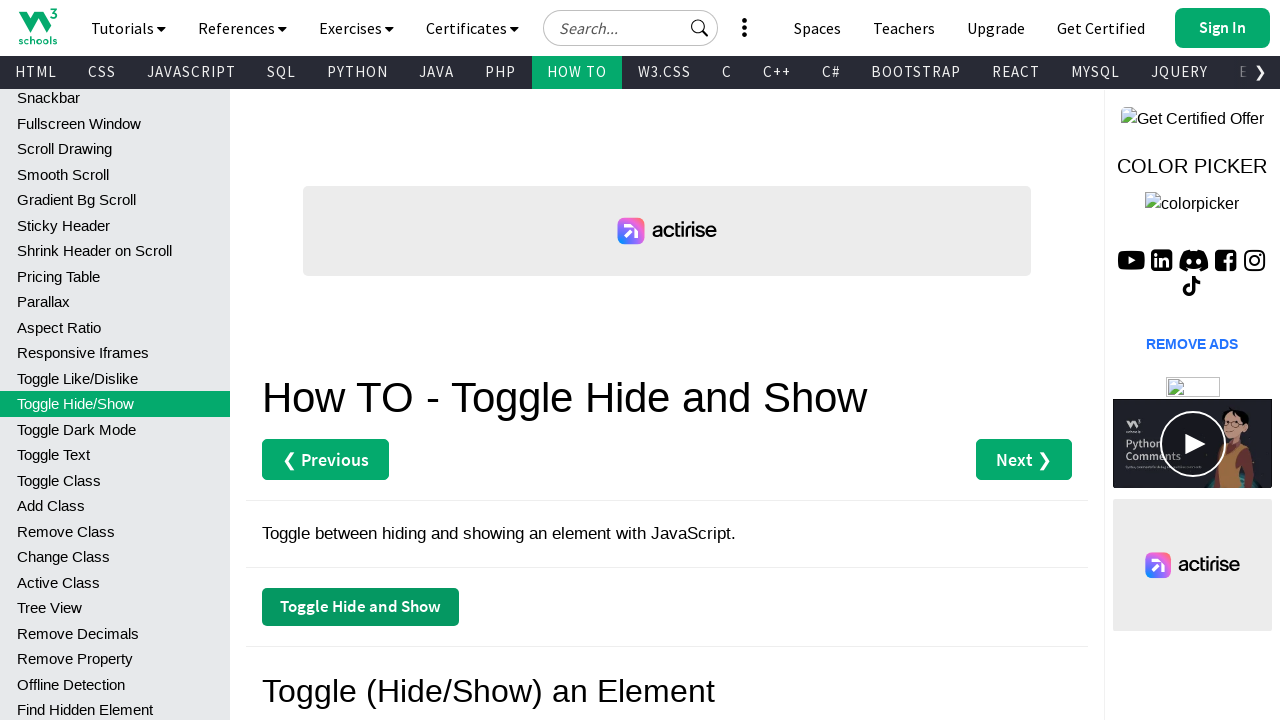

Located #myDIV element
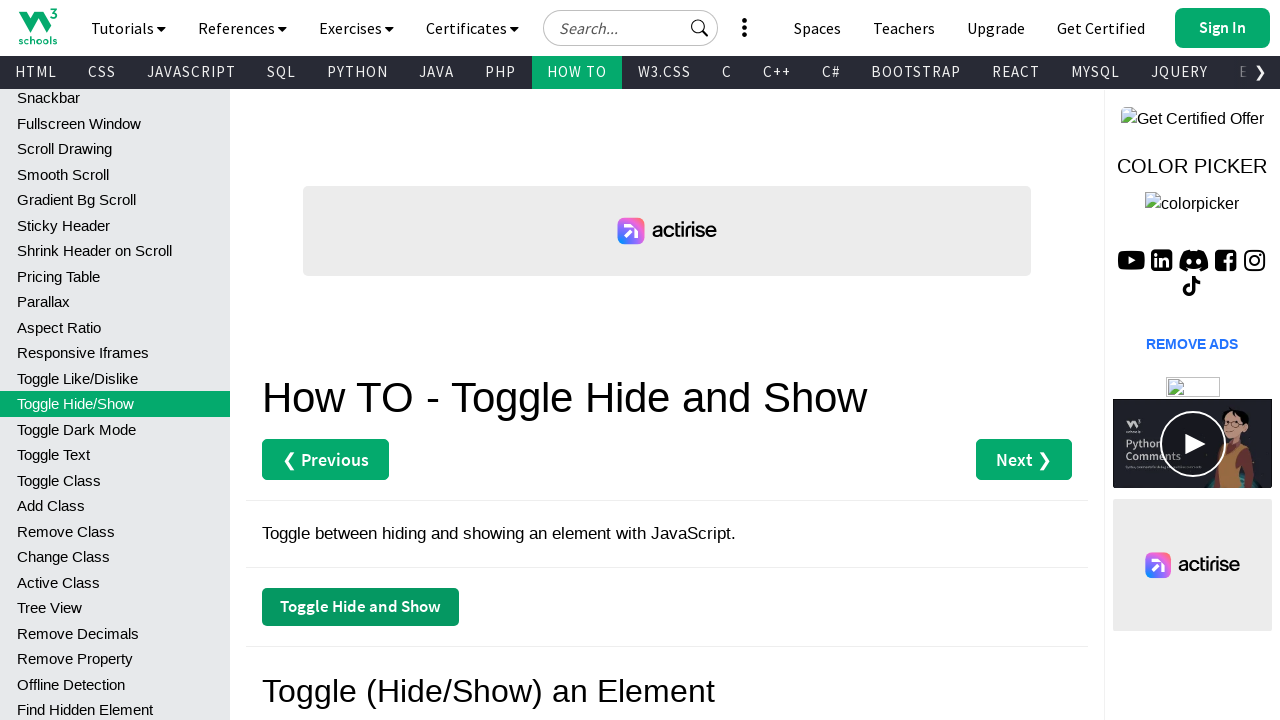

Checked if #myDIV is visible after toggle
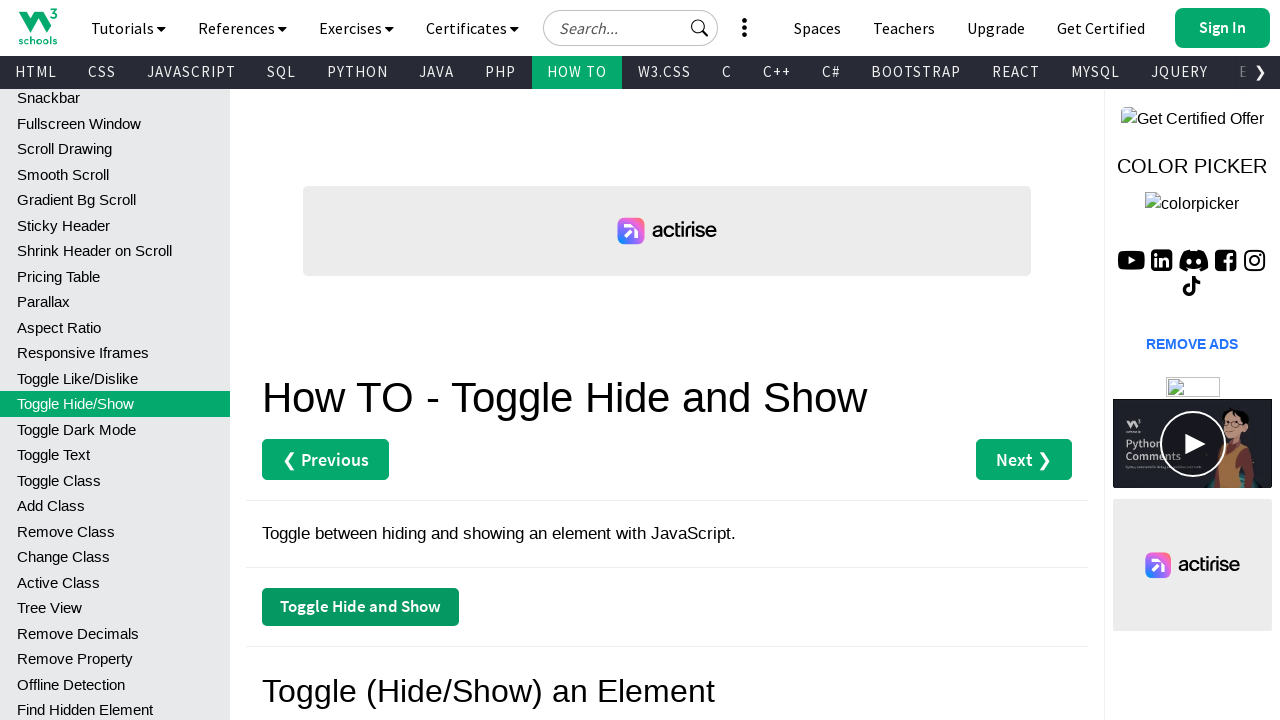

Located and counted #myDIV2 elements
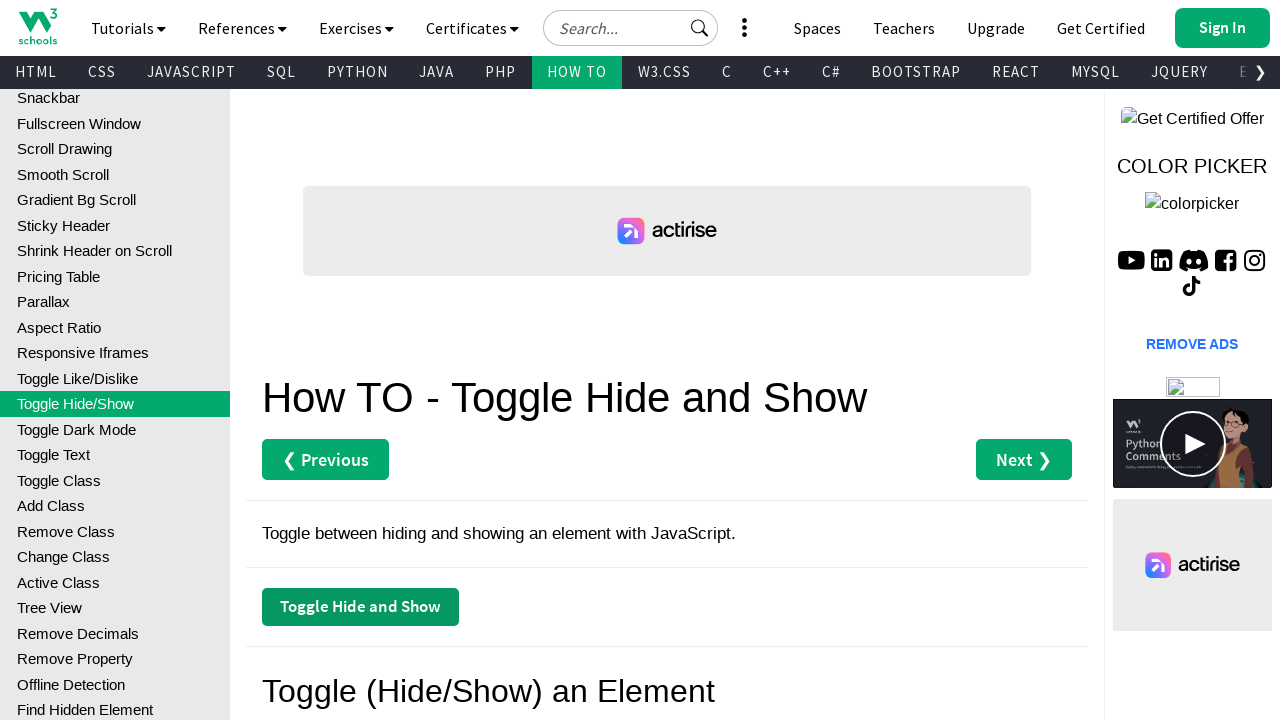

Confirmed that #myDIV2 is absent from the page
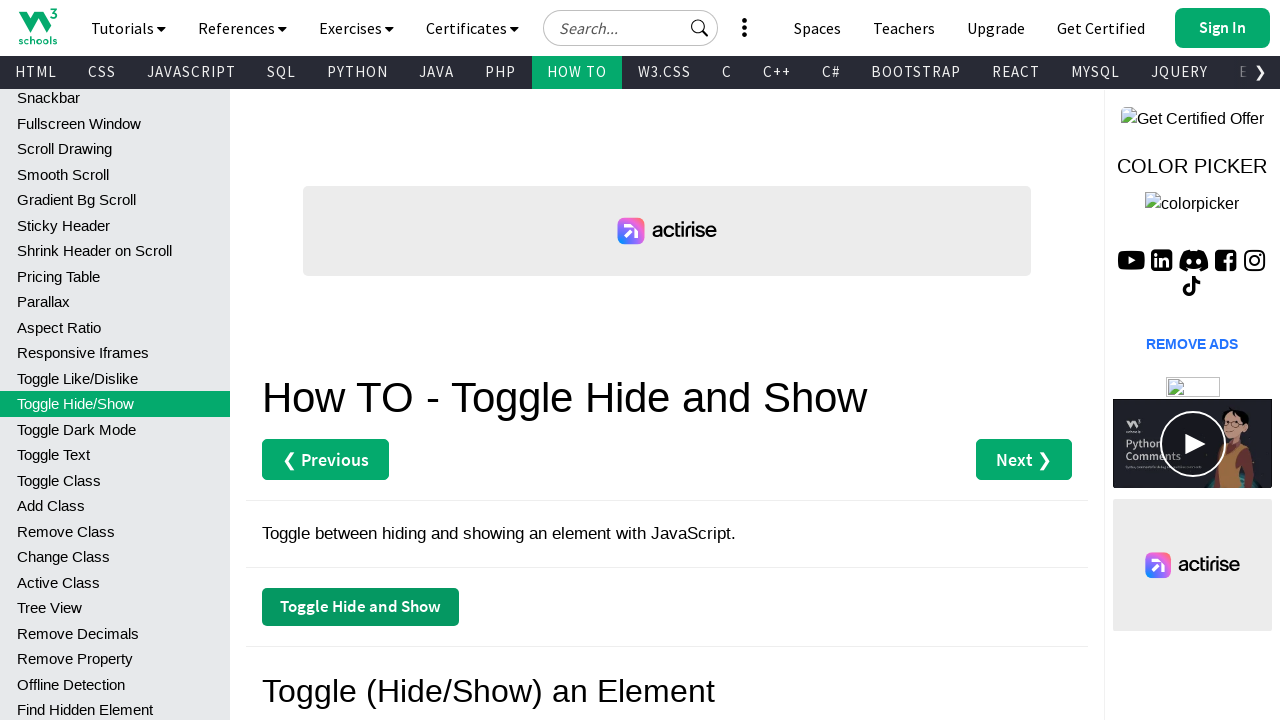

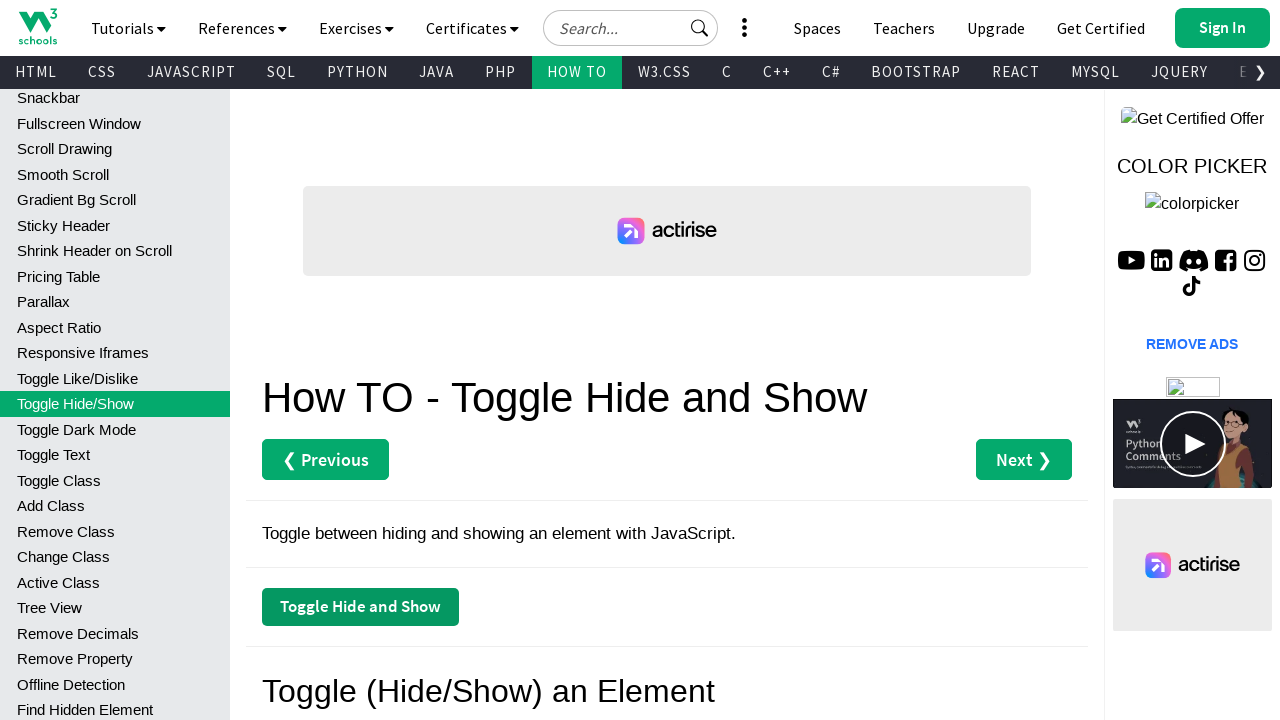